Navigates to the Shifting Content page

Starting URL: https://the-internet.herokuapp.com/

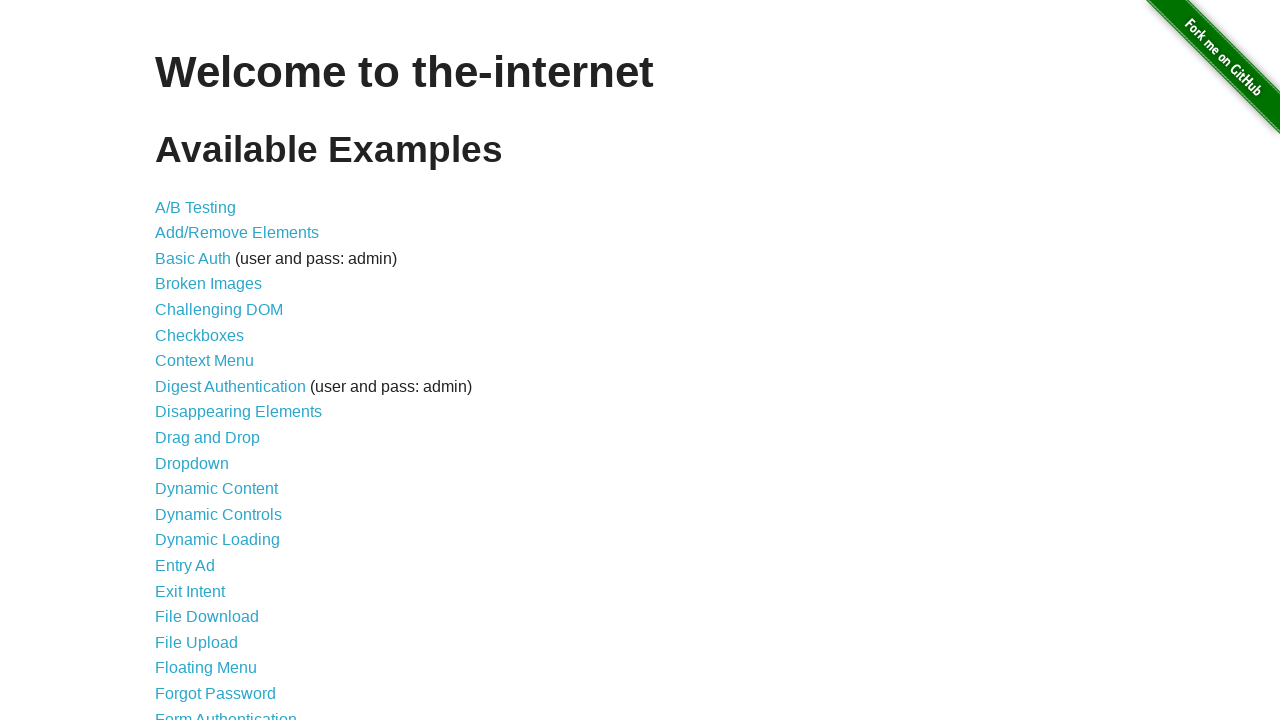

Clicked on Shifting Content link at (212, 523) on a[href='/shifting_content']
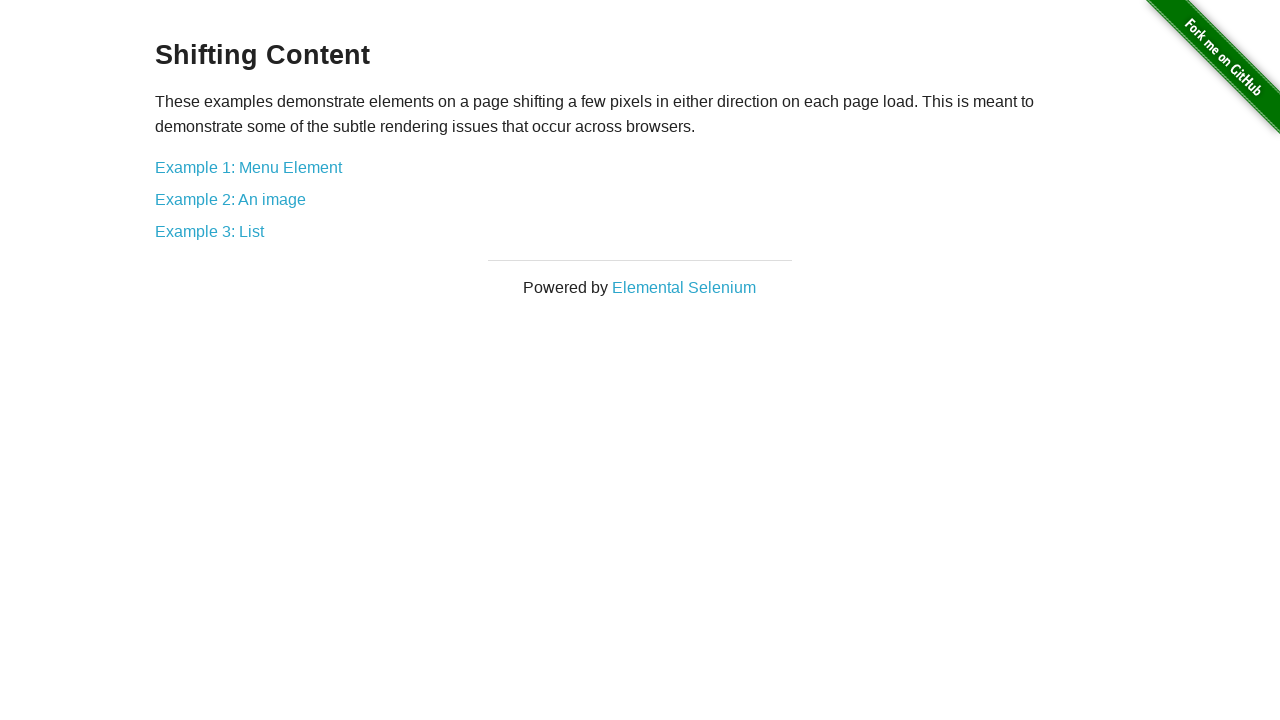

Shifting Content page loaded
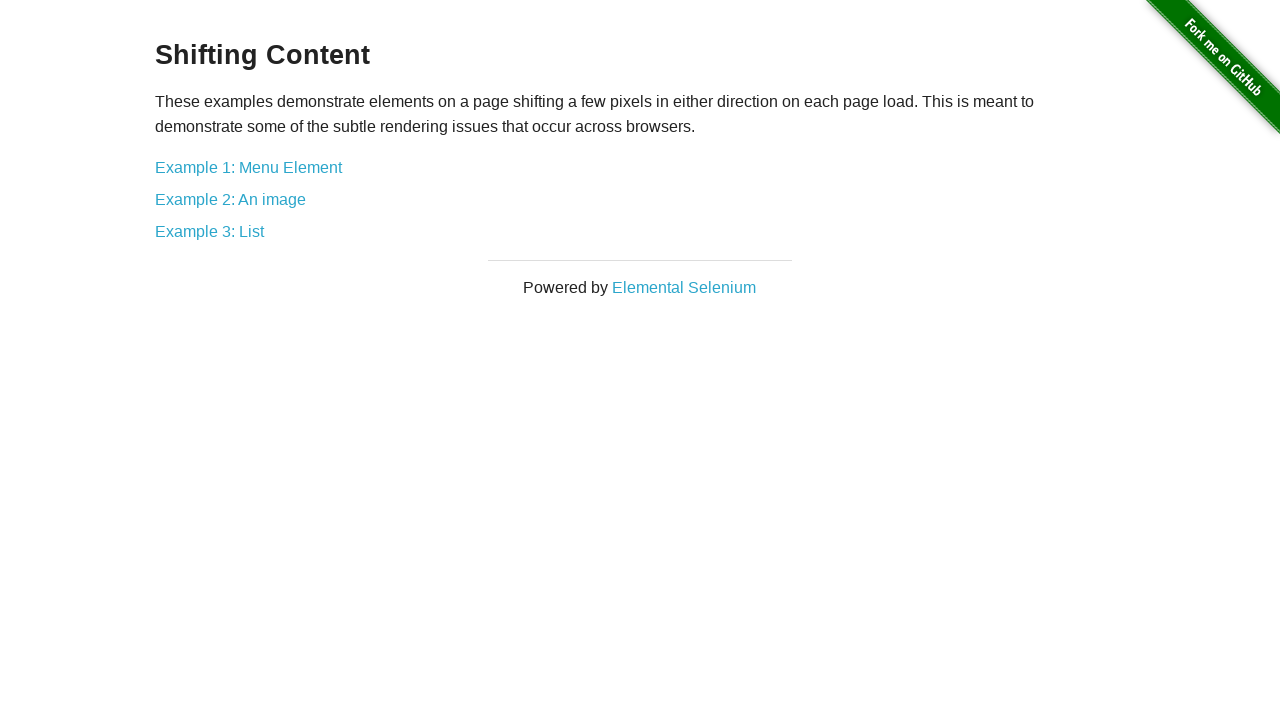

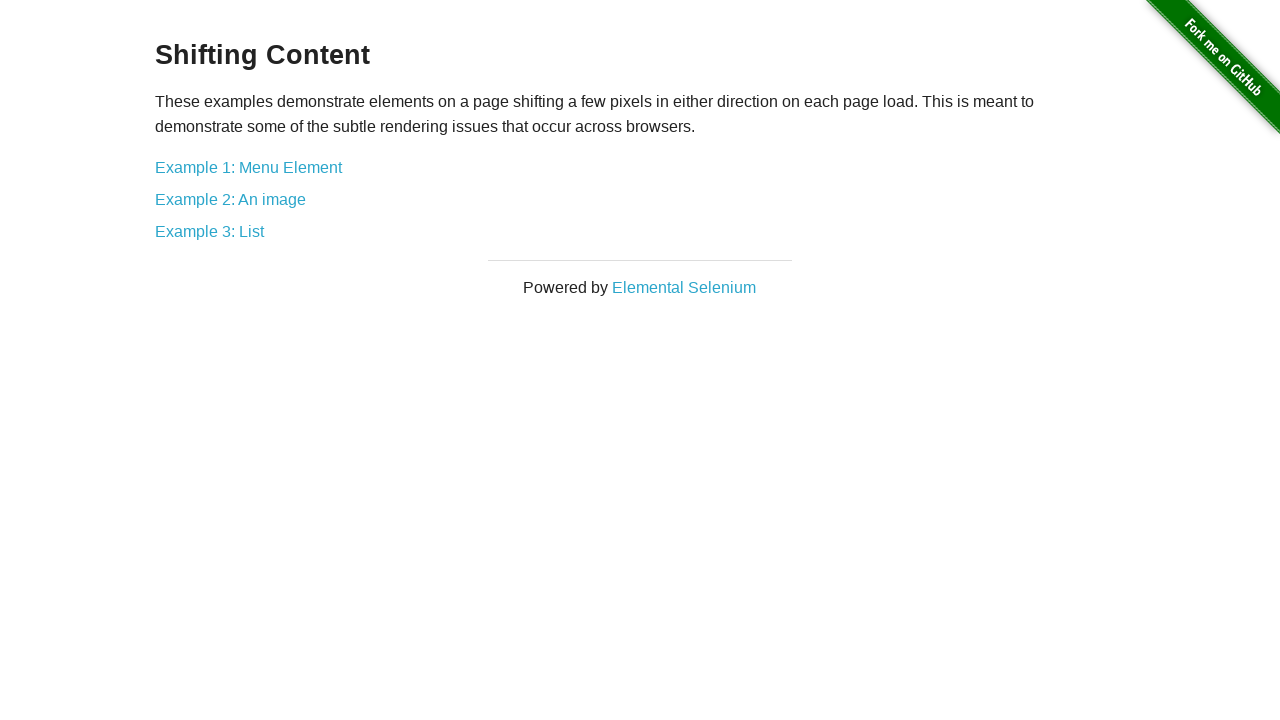